Navigates to a CSDN blog page and verifies that article links are present on the page

Starting URL: https://blog.csdn.net/lzw_java?type=blog

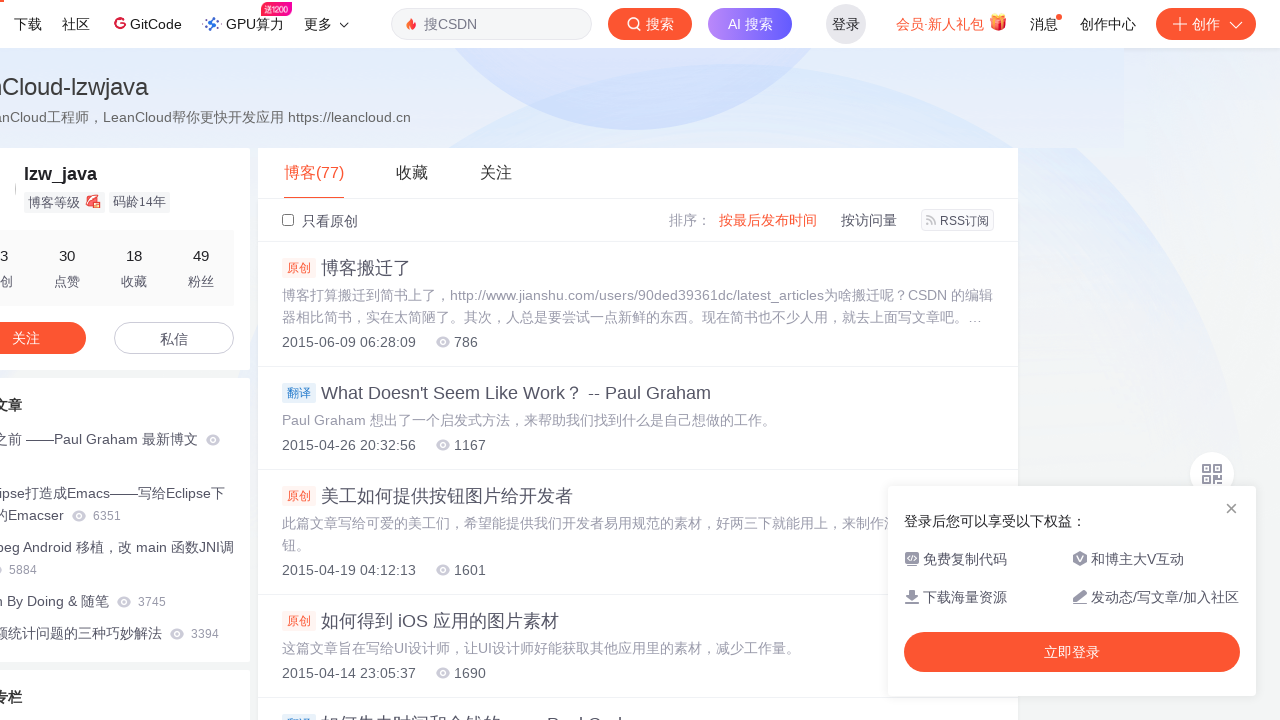

Navigated to CSDN blog page
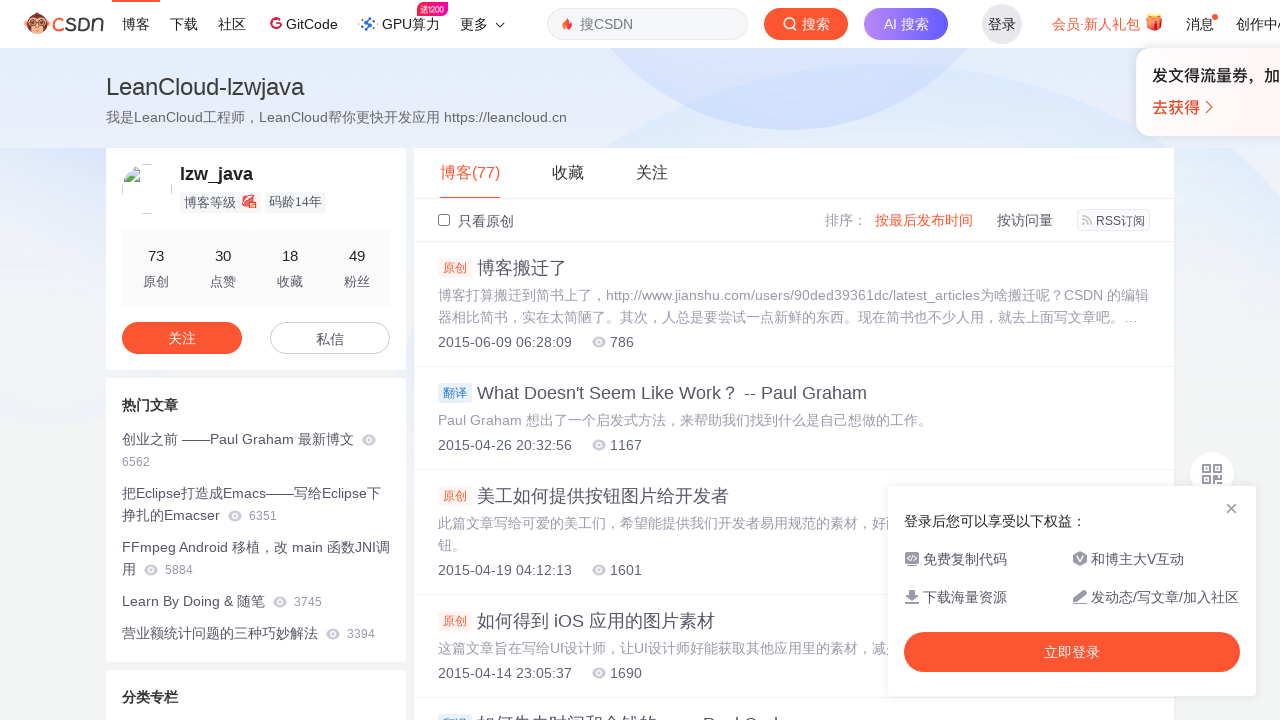

Article links loaded on the blog page
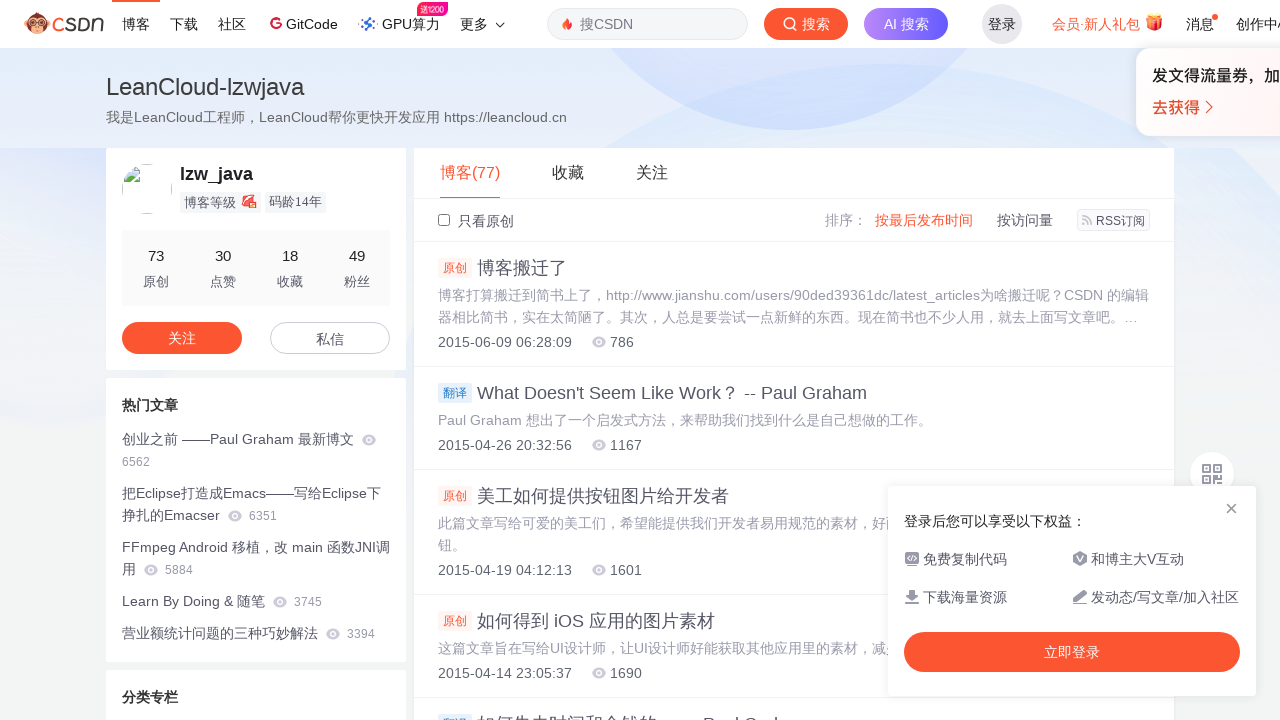

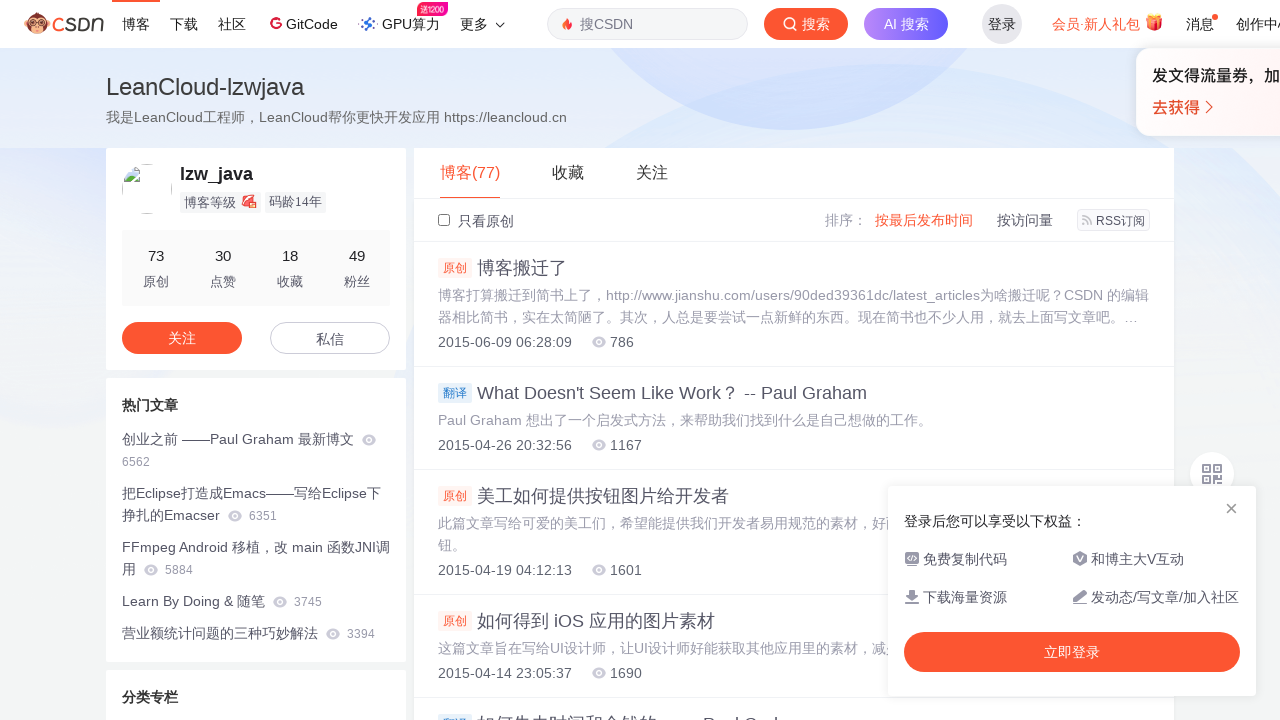